Tests page scrolling functionality by scrolling to the bottom of the W3Schools homepage and then scrolling back to the top.

Starting URL: https://www.w3schools.com/

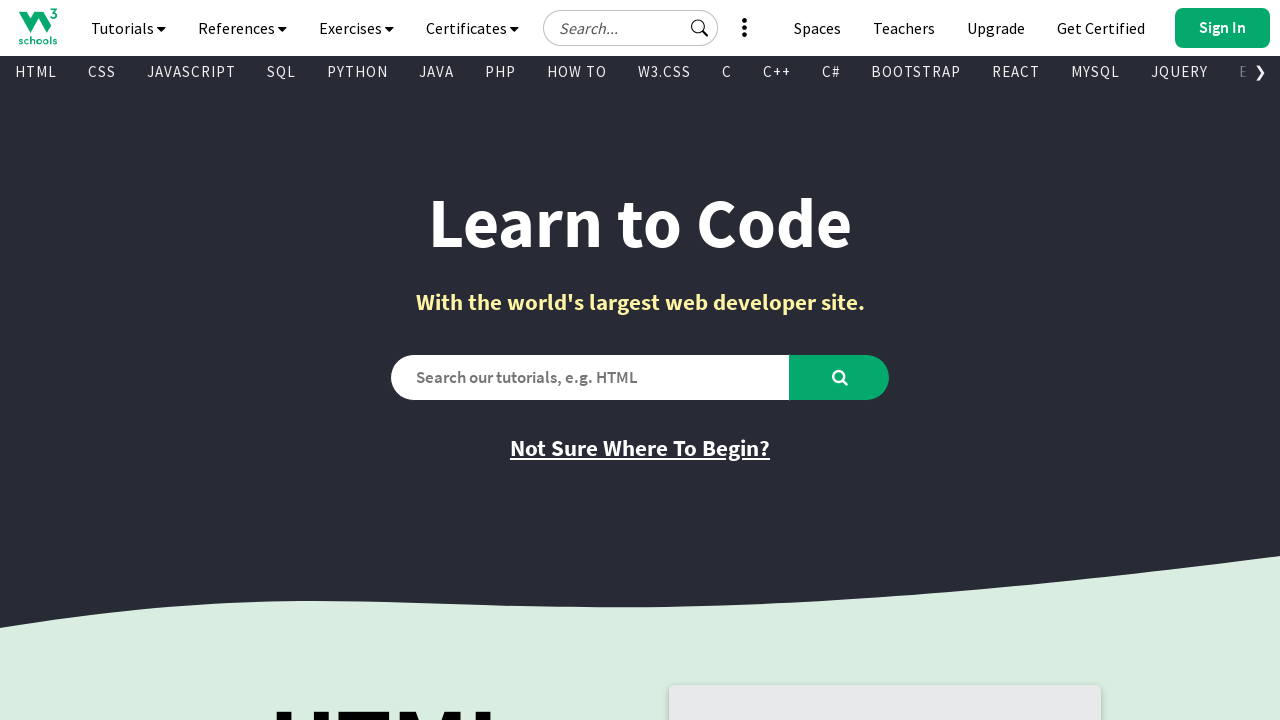

Scrolled to the bottom of W3Schools homepage
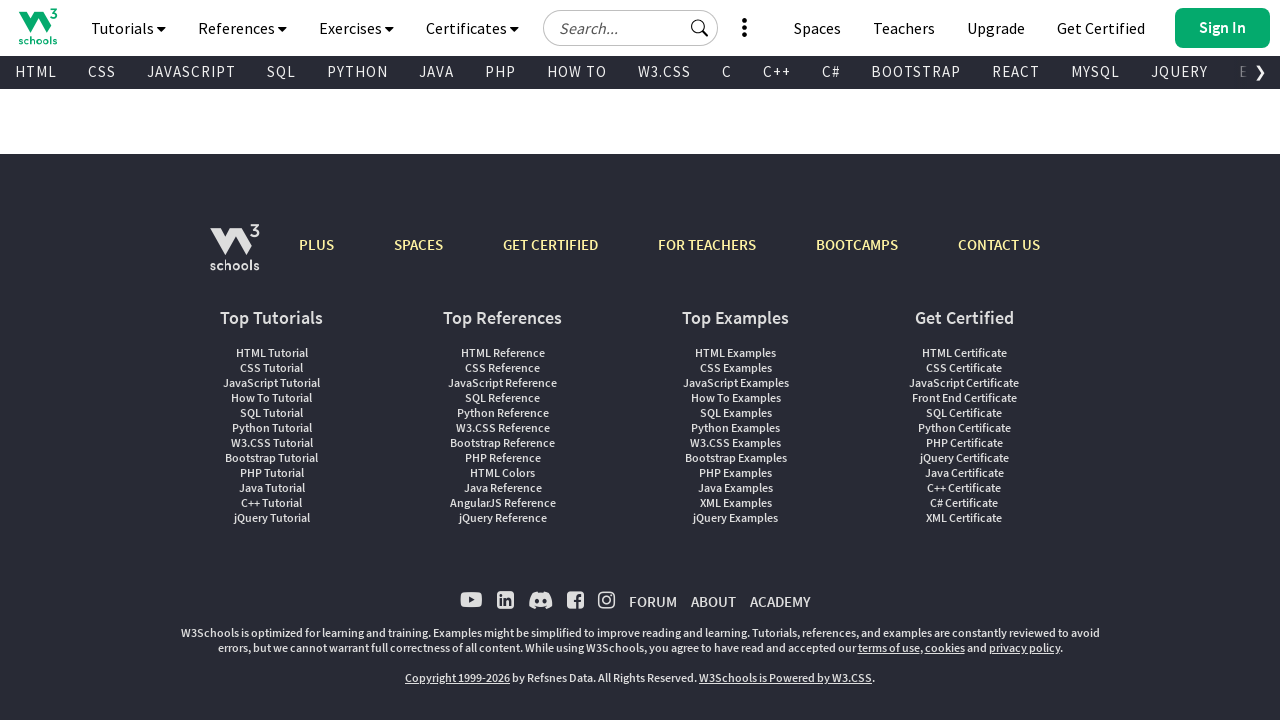

Waited 2 seconds for scroll animation to complete
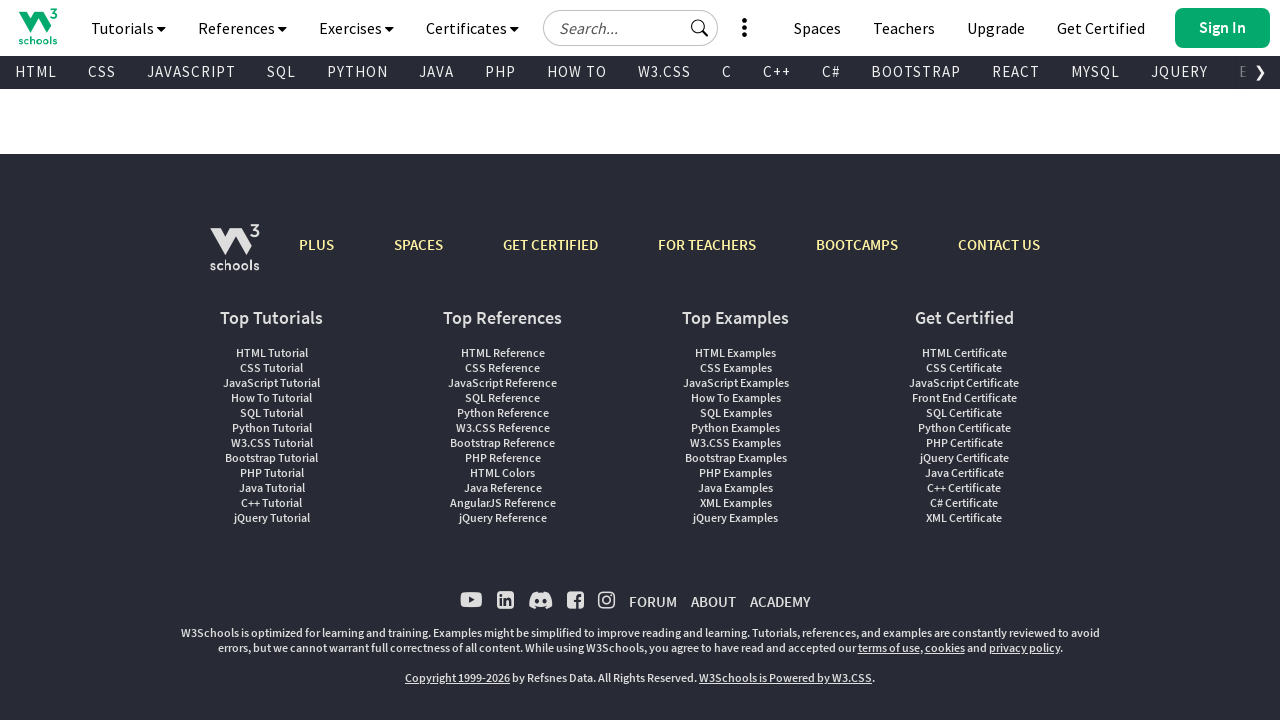

Scrolled back to the top of the page
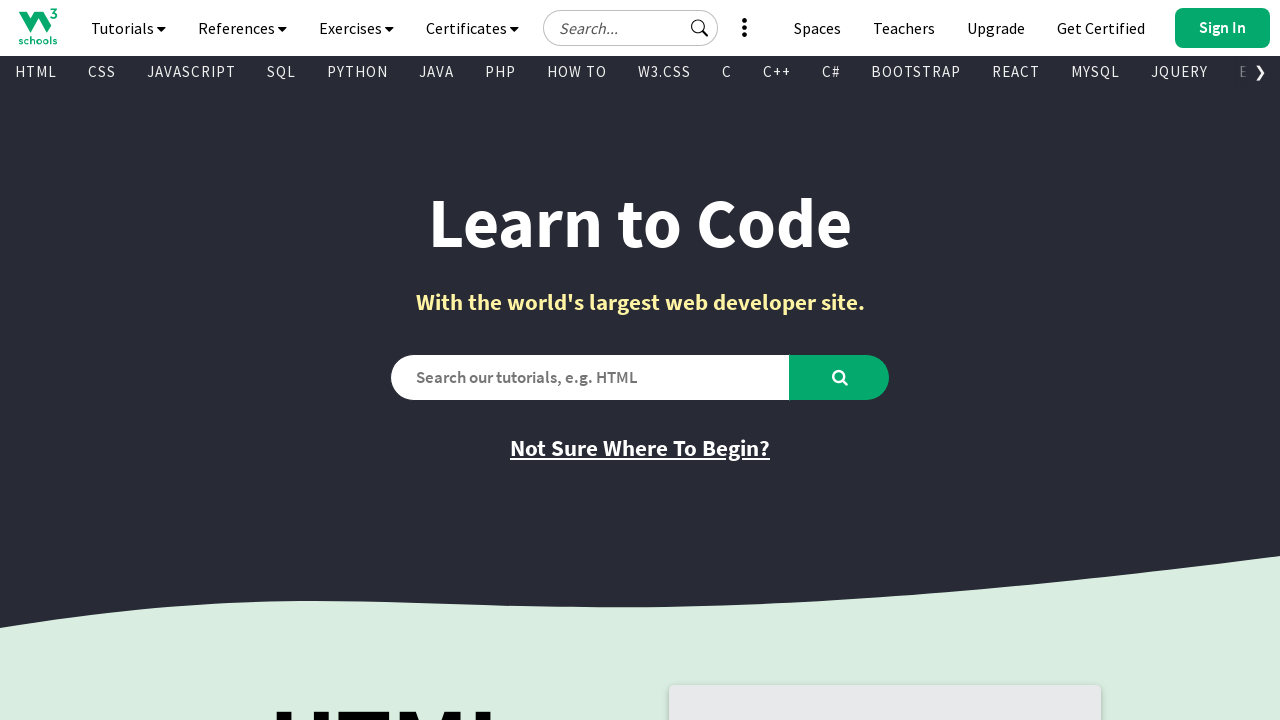

Waited 2 seconds to verify scroll back to top completed
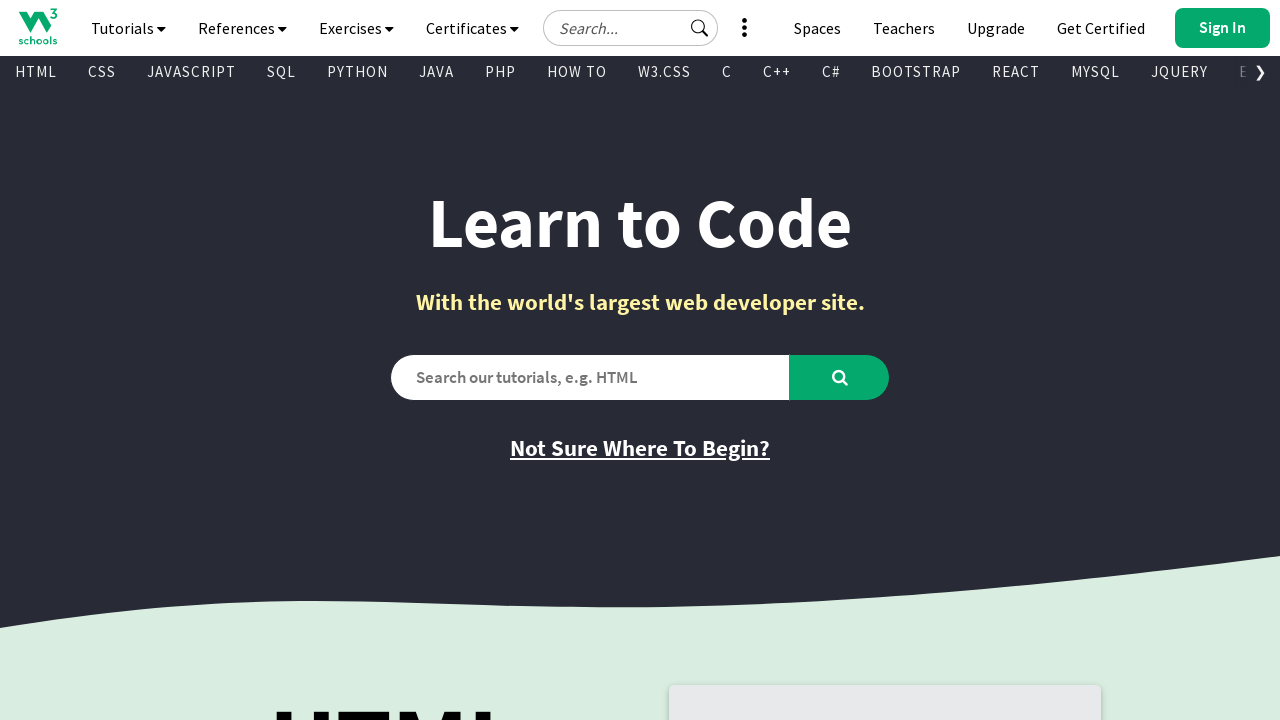

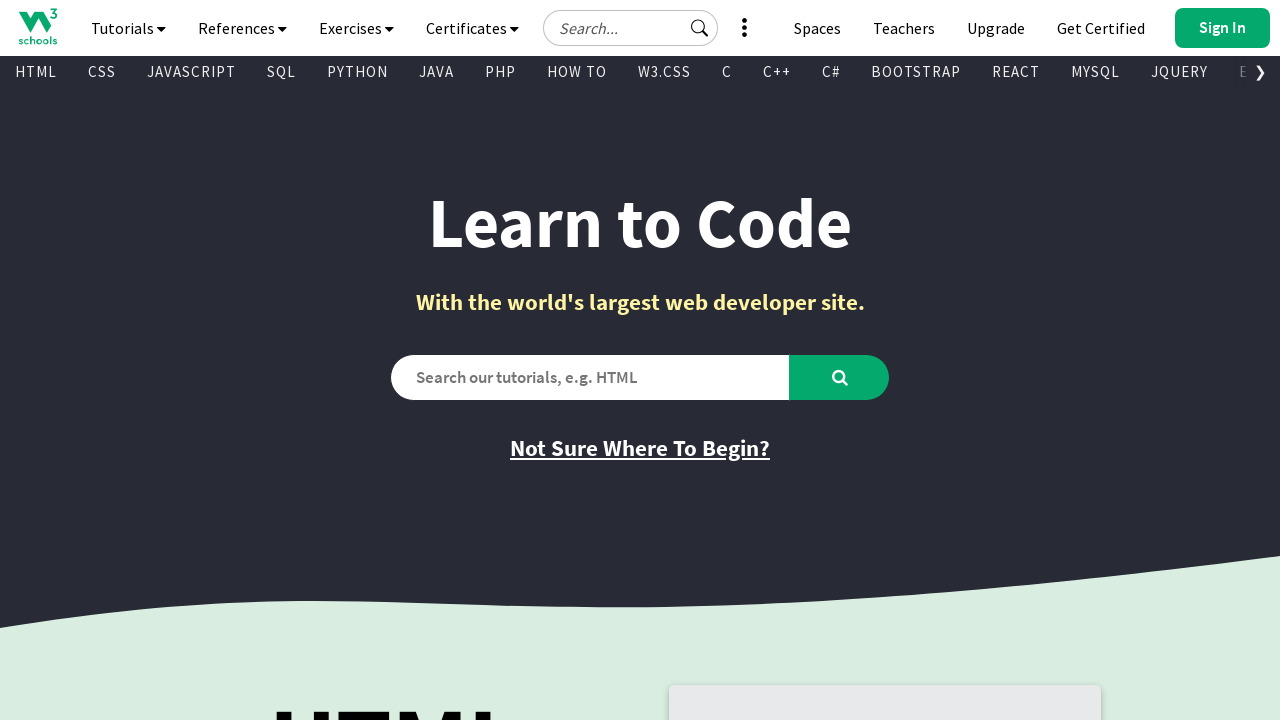